Tests checkbox functionality by verifying default states of two checkboxes, then clicking checkbox #1 to select it and clicking checkbox #2 to deselect it, and verifying the final states.

Starting URL: http://practice.cydeo.com/checkboxes

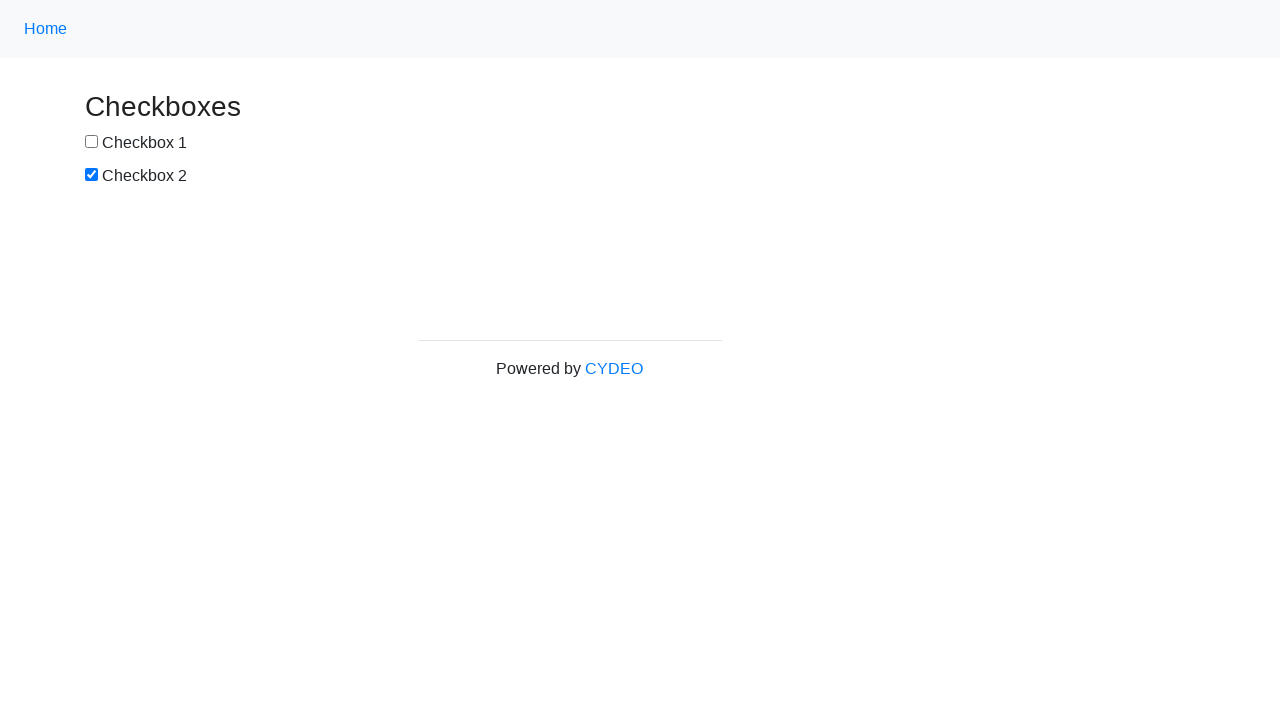

Located checkbox #1 element
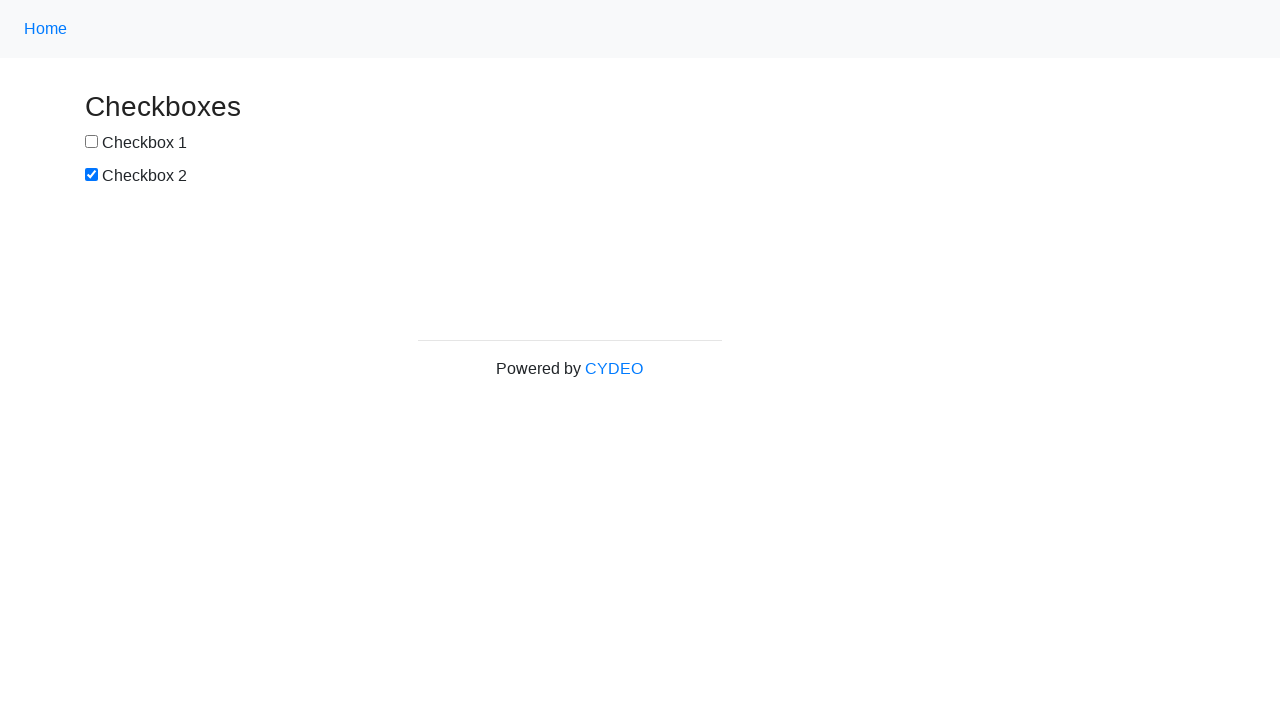

Located checkbox #2 element
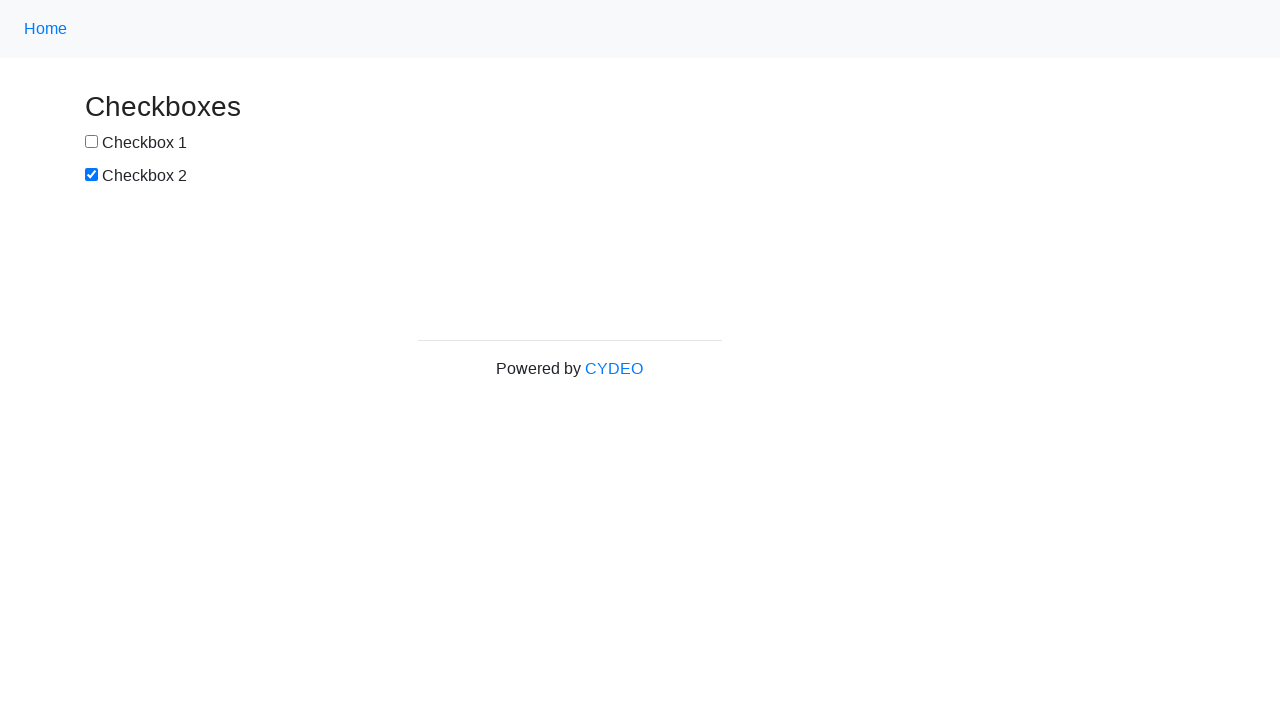

Verified checkbox #1 is not selected by default
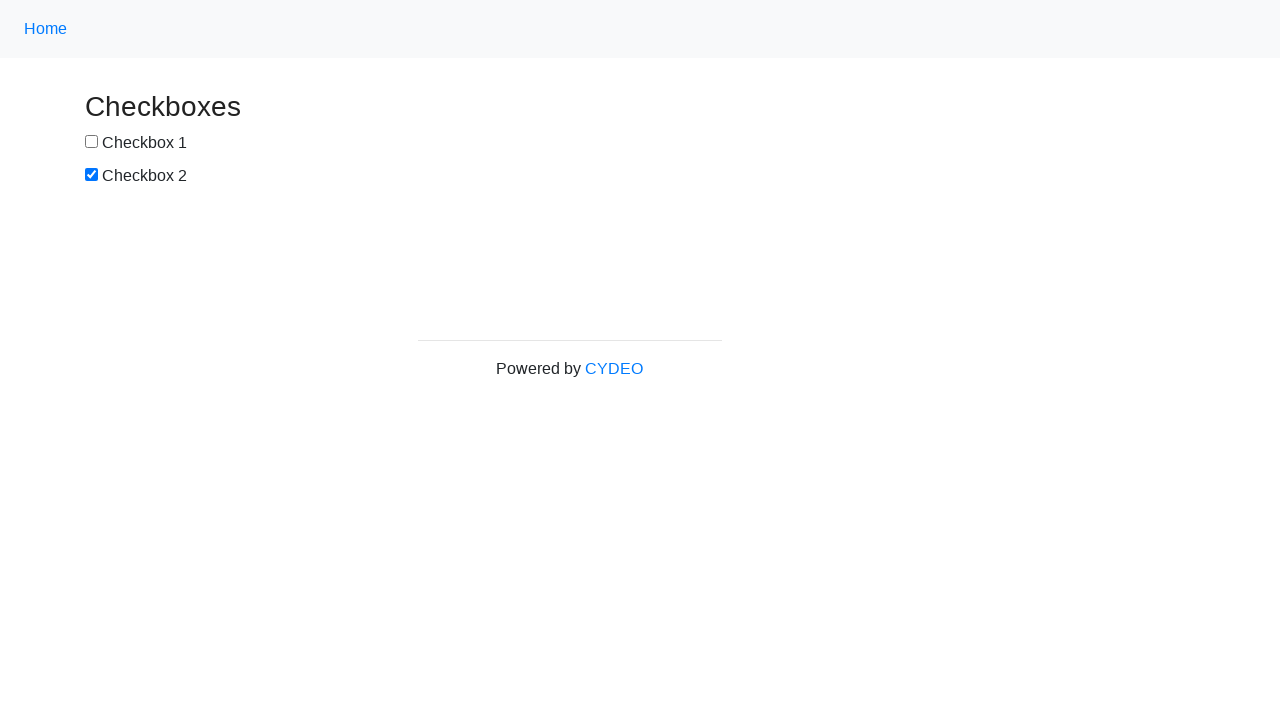

Verified checkbox #2 is selected by default
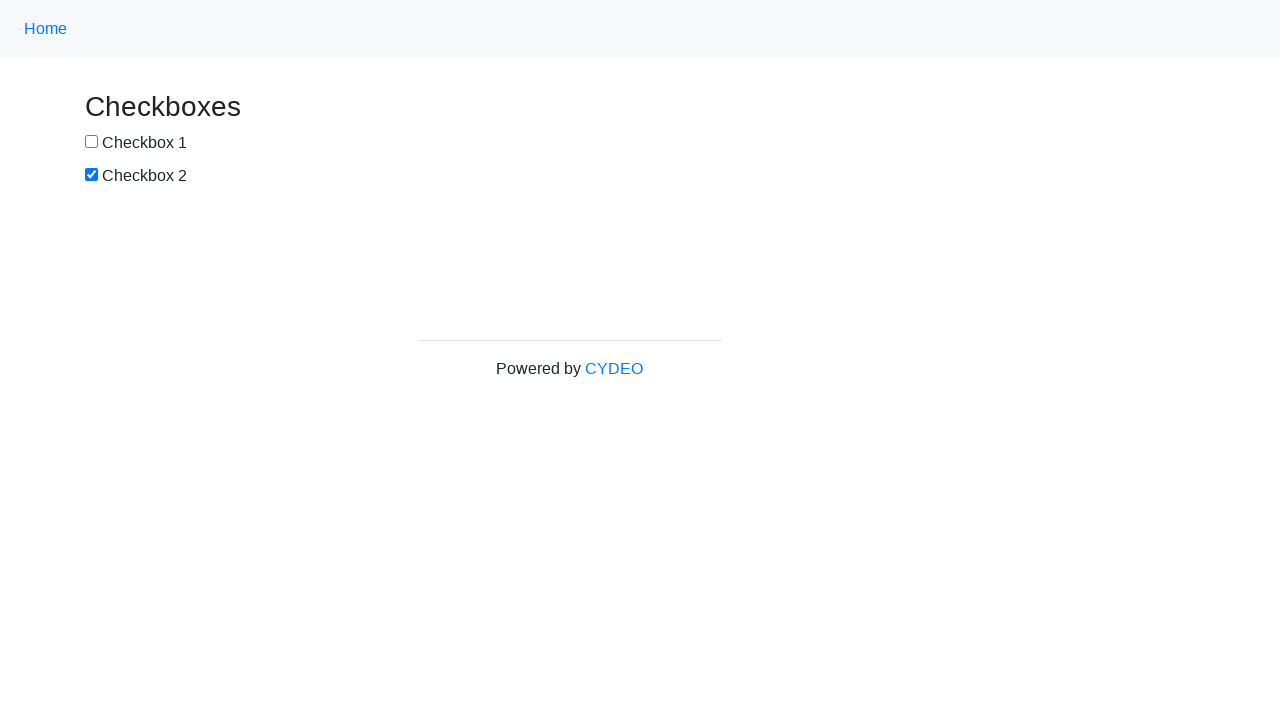

Clicked checkbox #1 to select it at (92, 142) on input[name='checkbox1']
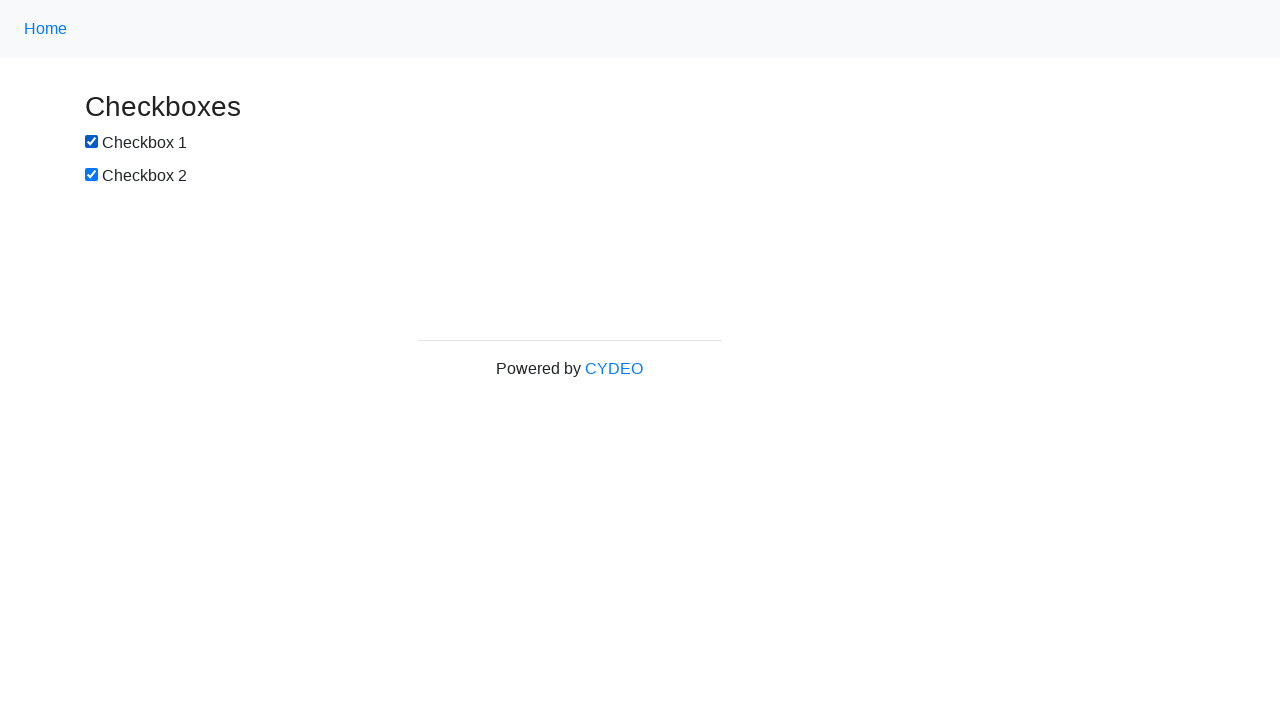

Clicked checkbox #2 to deselect it at (92, 175) on input[name='checkbox2']
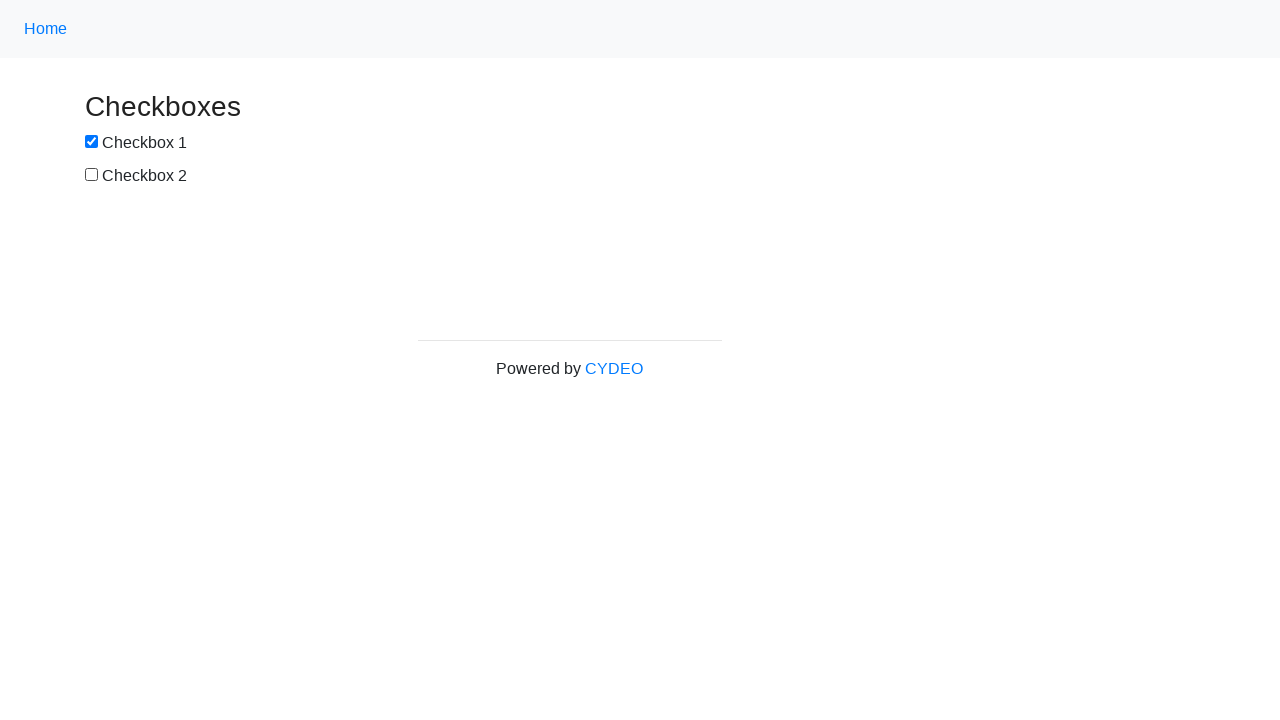

Verified checkbox #1 is now selected
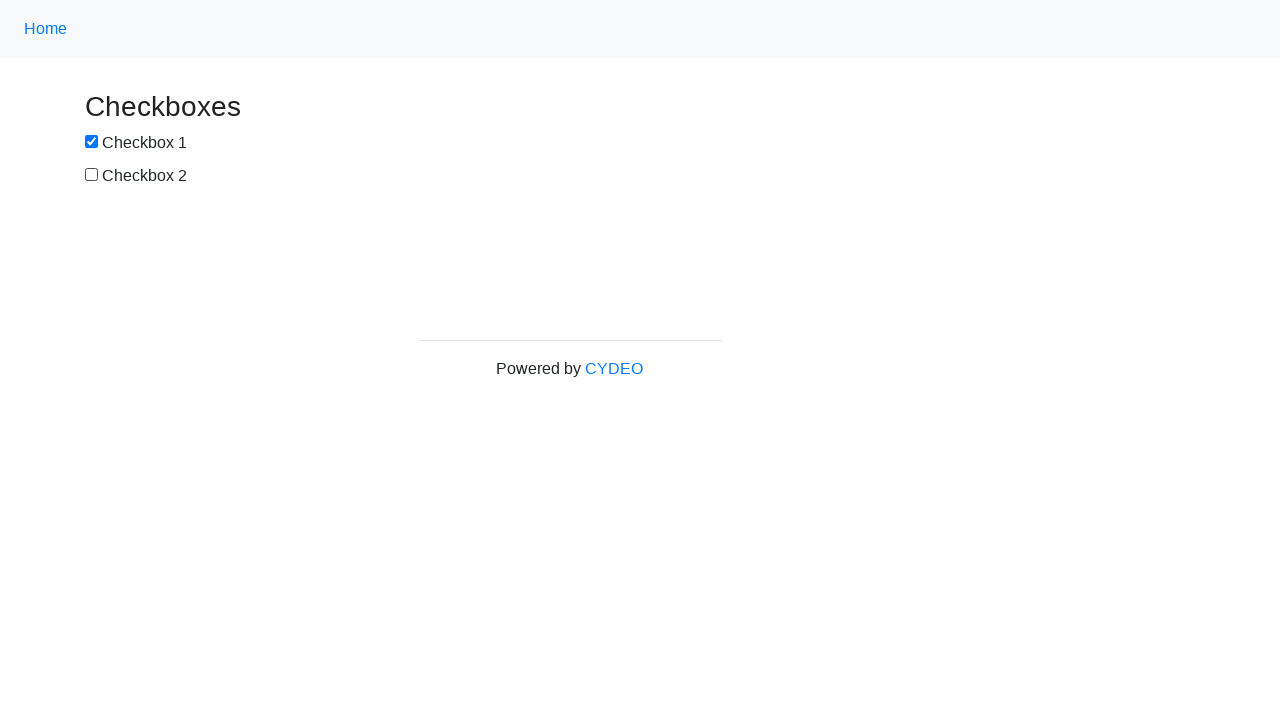

Verified checkbox #2 is now deselected
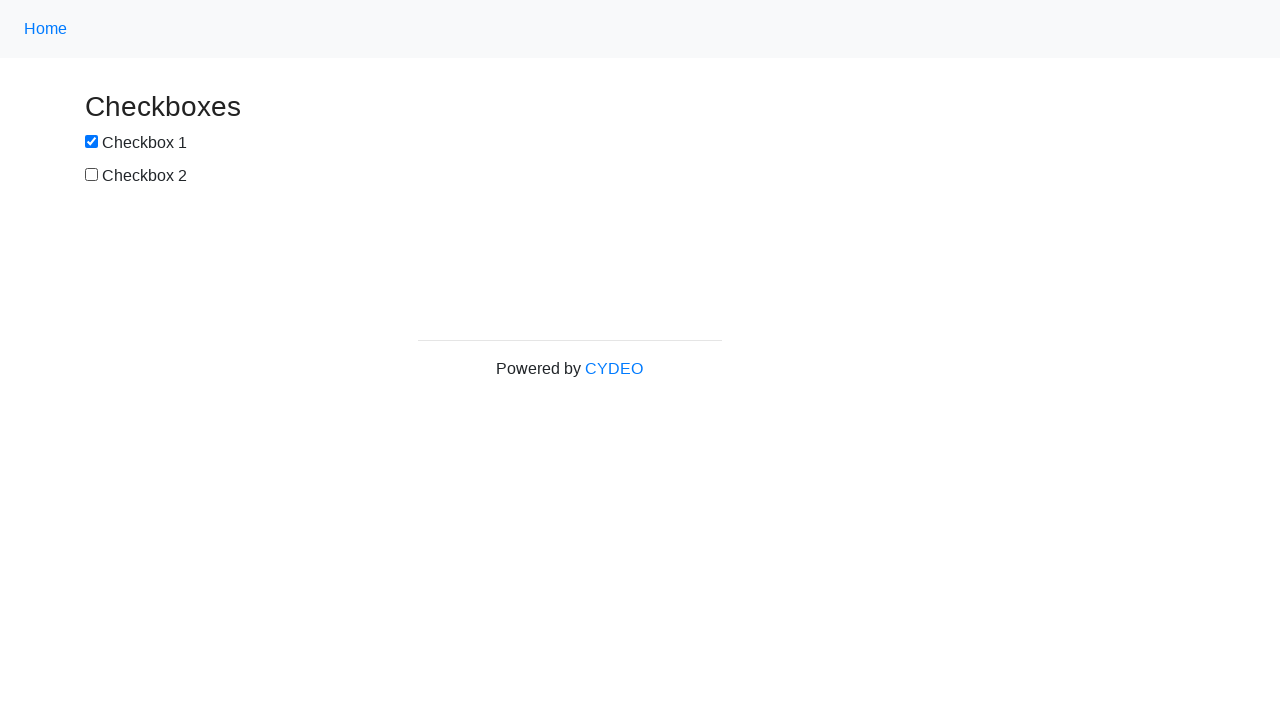

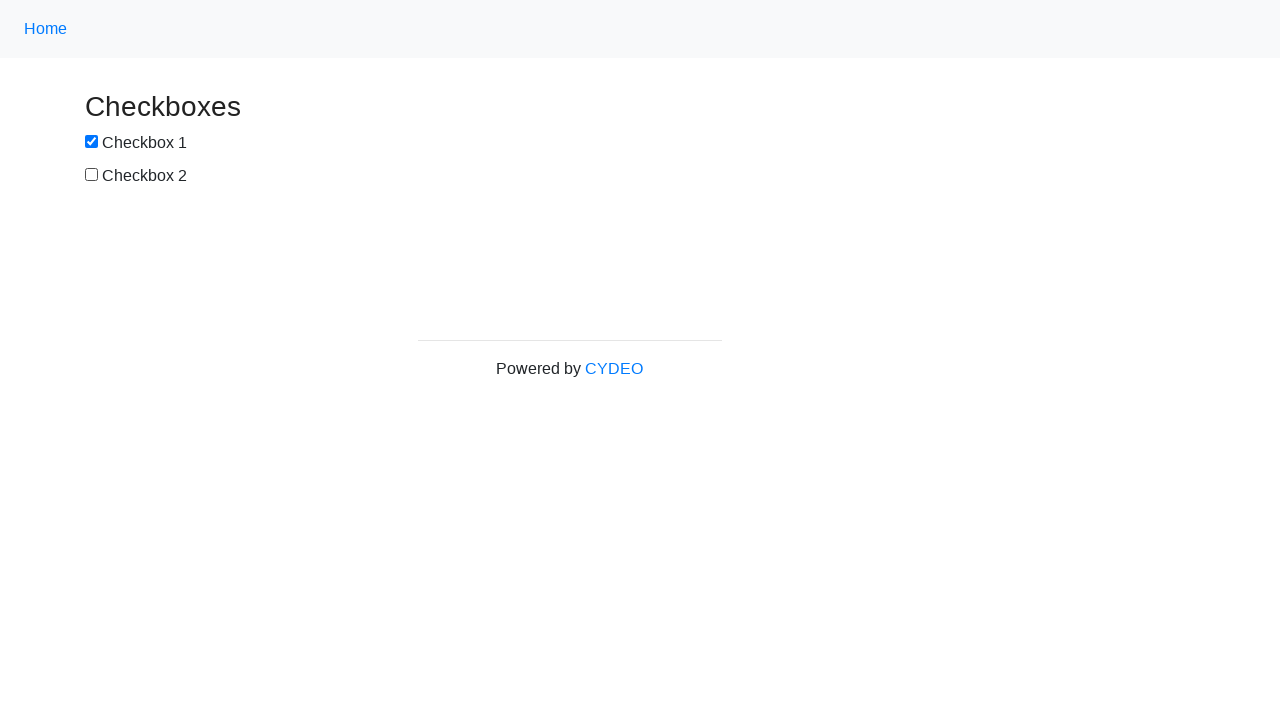